Tests filtering to display only active (non-completed) todo items

Starting URL: https://demo.playwright.dev/todomvc

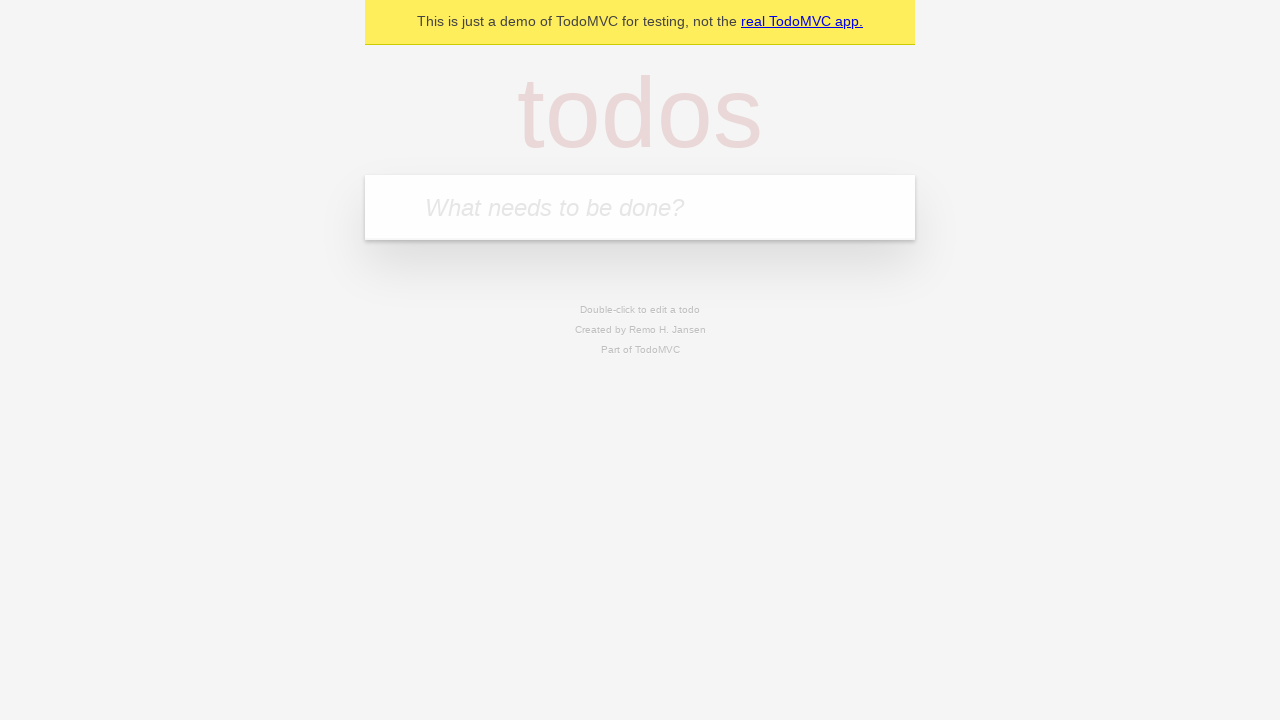

Filled todo input with 'buy some cheese' on internal:attr=[placeholder="What needs to be done?"i]
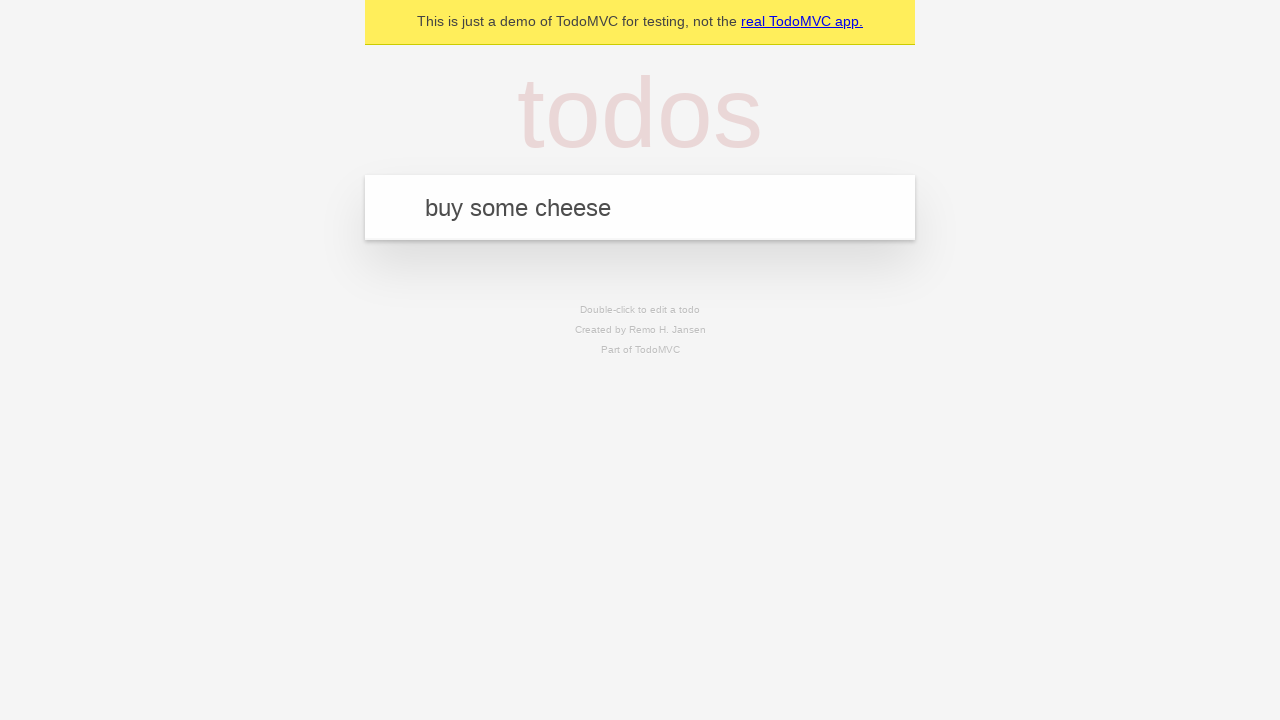

Pressed Enter to add first todo on internal:attr=[placeholder="What needs to be done?"i]
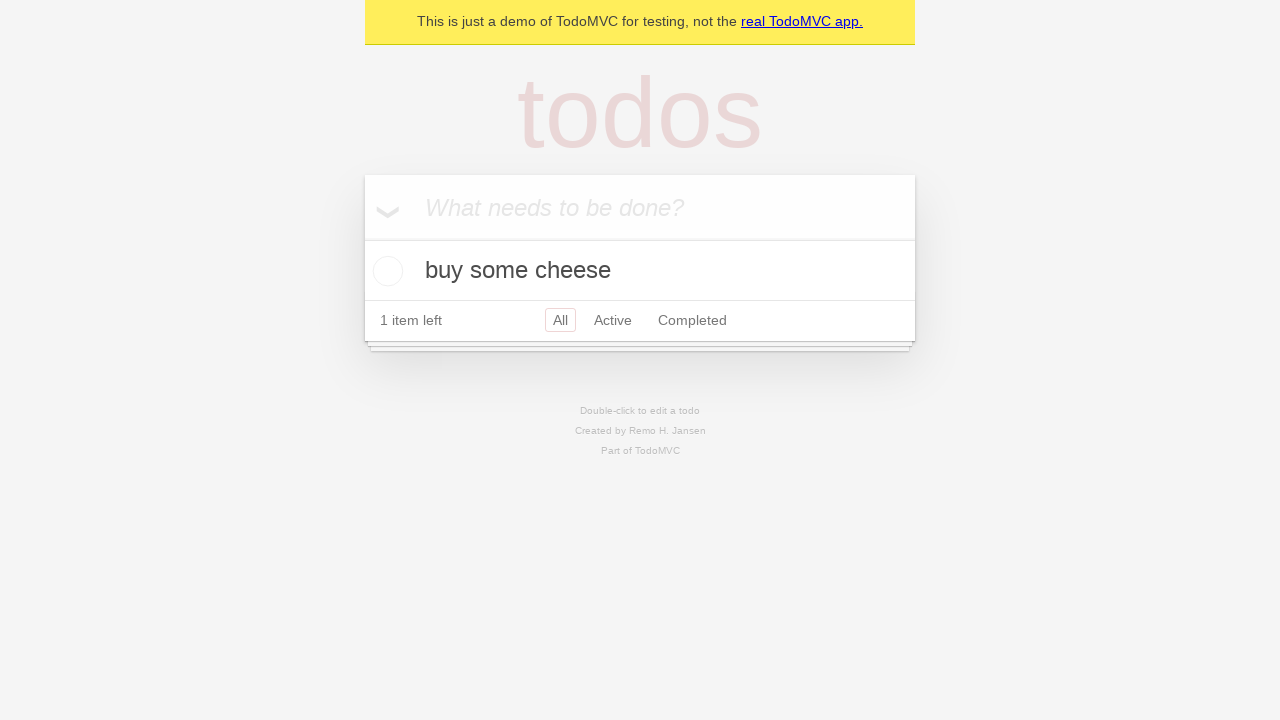

Filled todo input with 'feed the cat' on internal:attr=[placeholder="What needs to be done?"i]
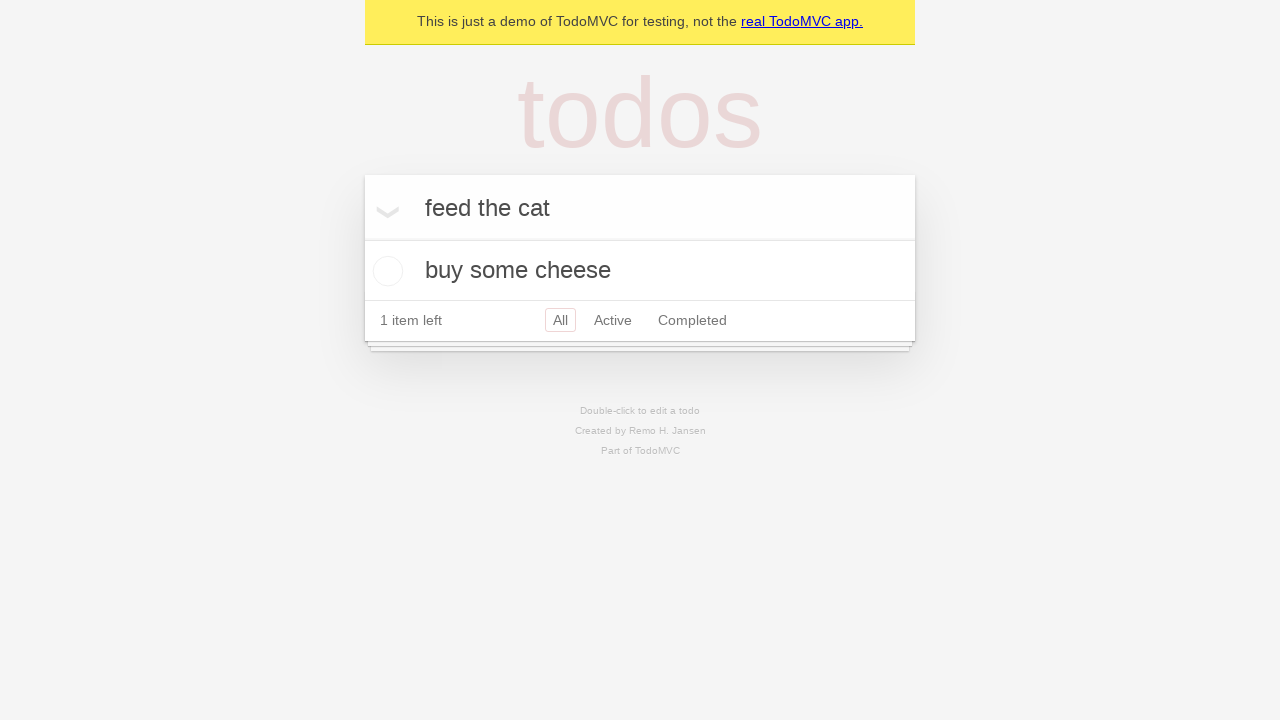

Pressed Enter to add second todo on internal:attr=[placeholder="What needs to be done?"i]
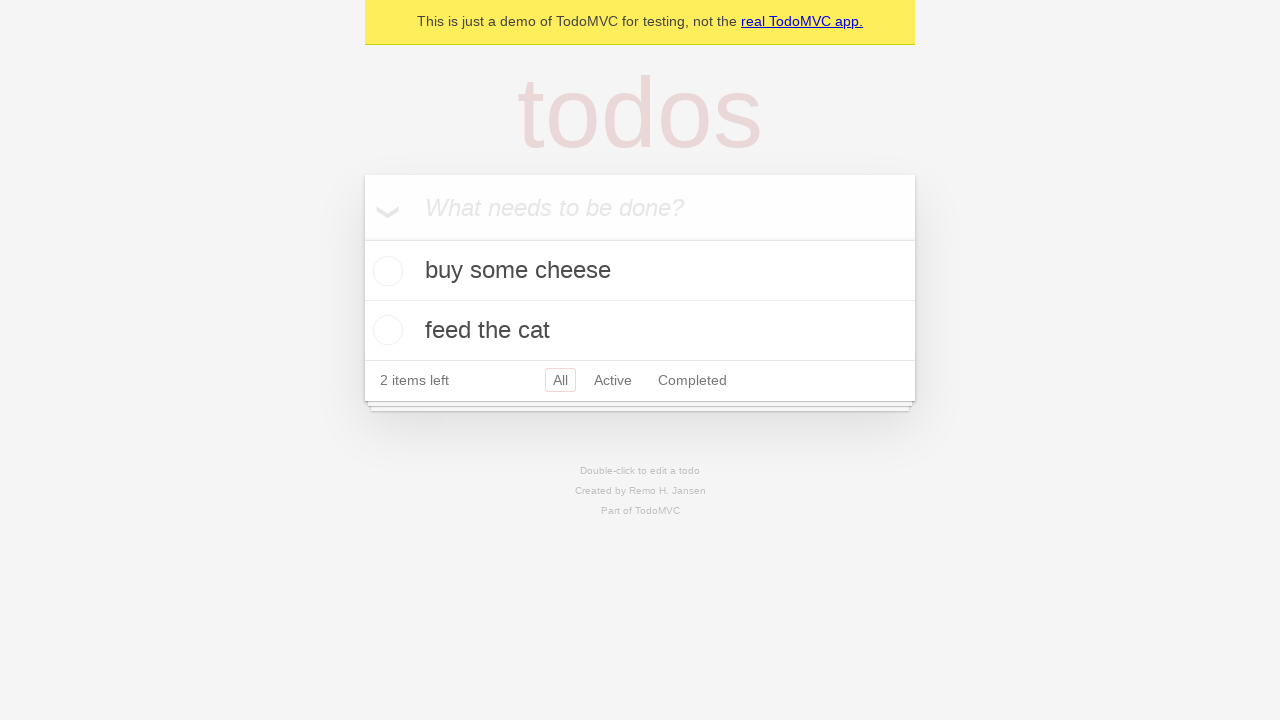

Filled todo input with 'book a doctors appointment' on internal:attr=[placeholder="What needs to be done?"i]
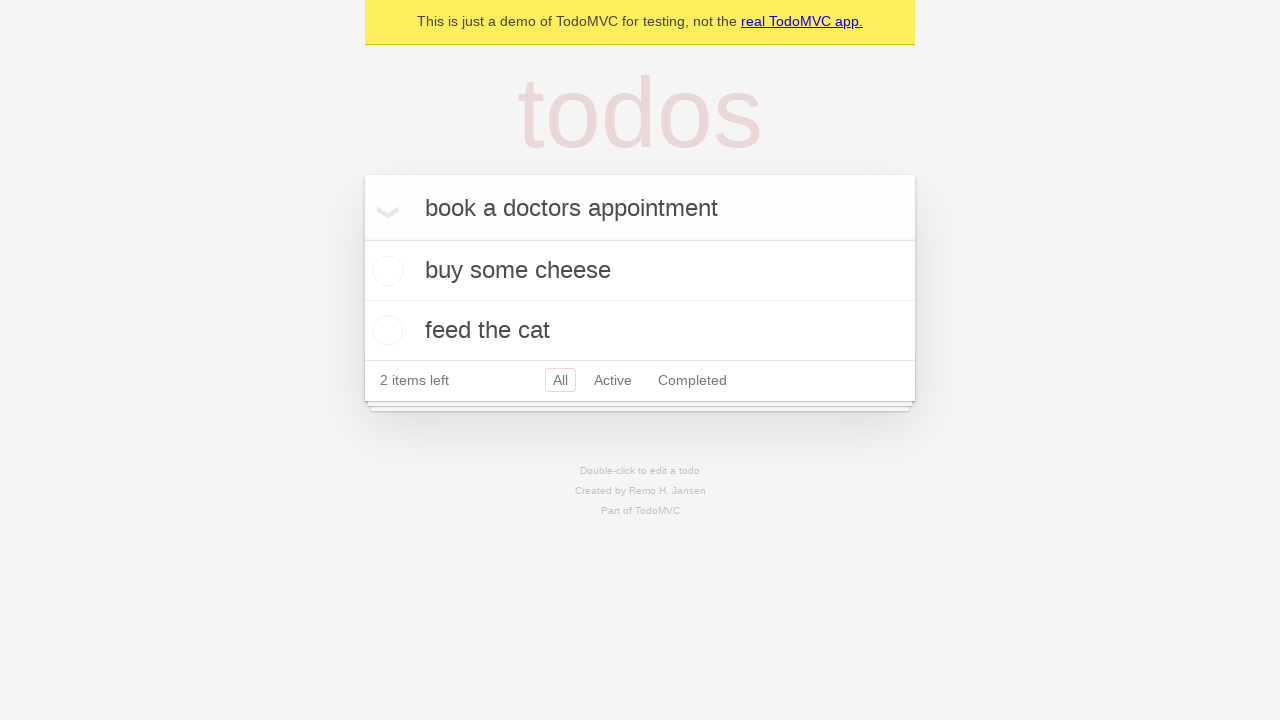

Pressed Enter to add third todo on internal:attr=[placeholder="What needs to be done?"i]
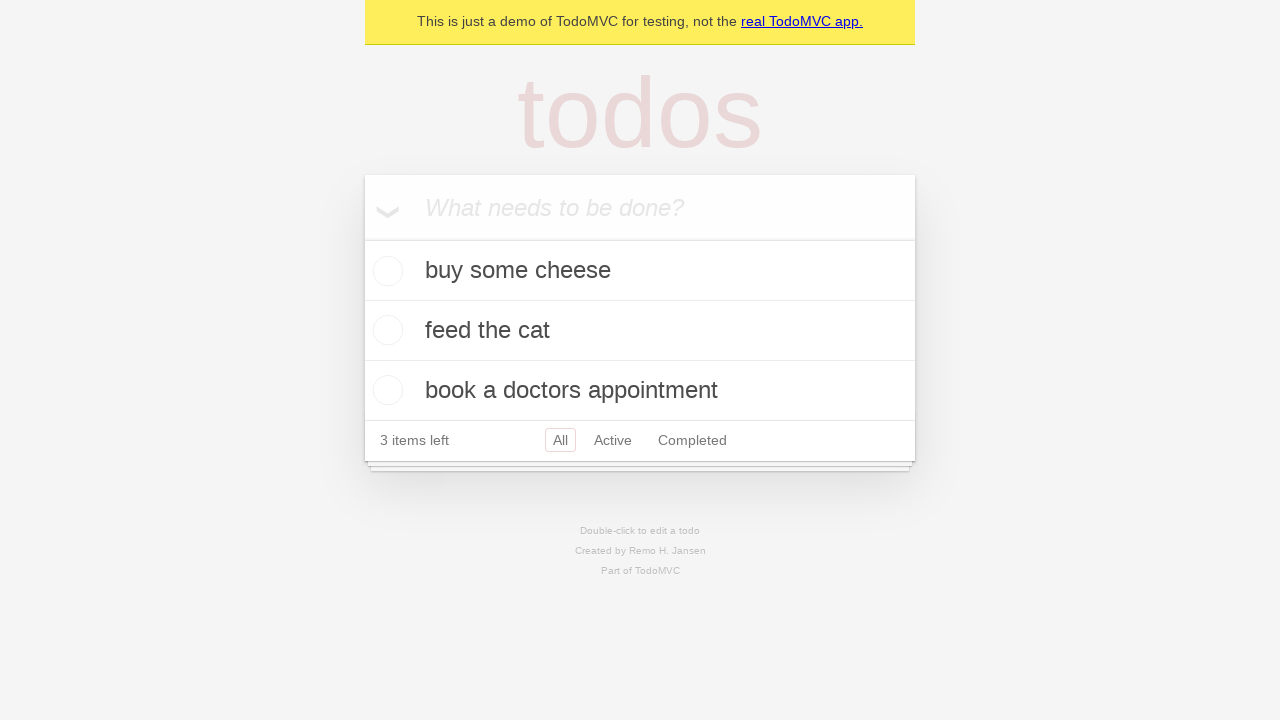

Checked the second todo item to mark it as completed at (385, 330) on internal:testid=[data-testid="todo-item"s] >> nth=1 >> internal:role=checkbox
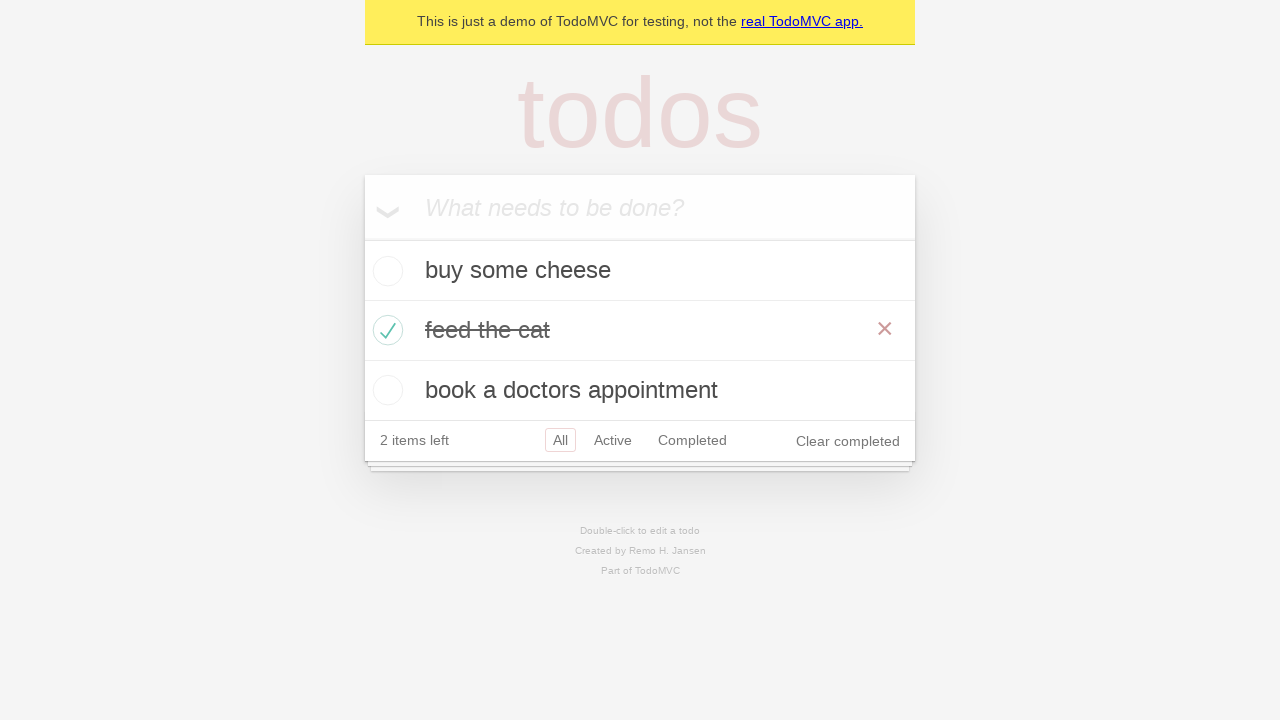

Clicked Active filter to display only active items at (613, 440) on internal:role=link[name="Active"i]
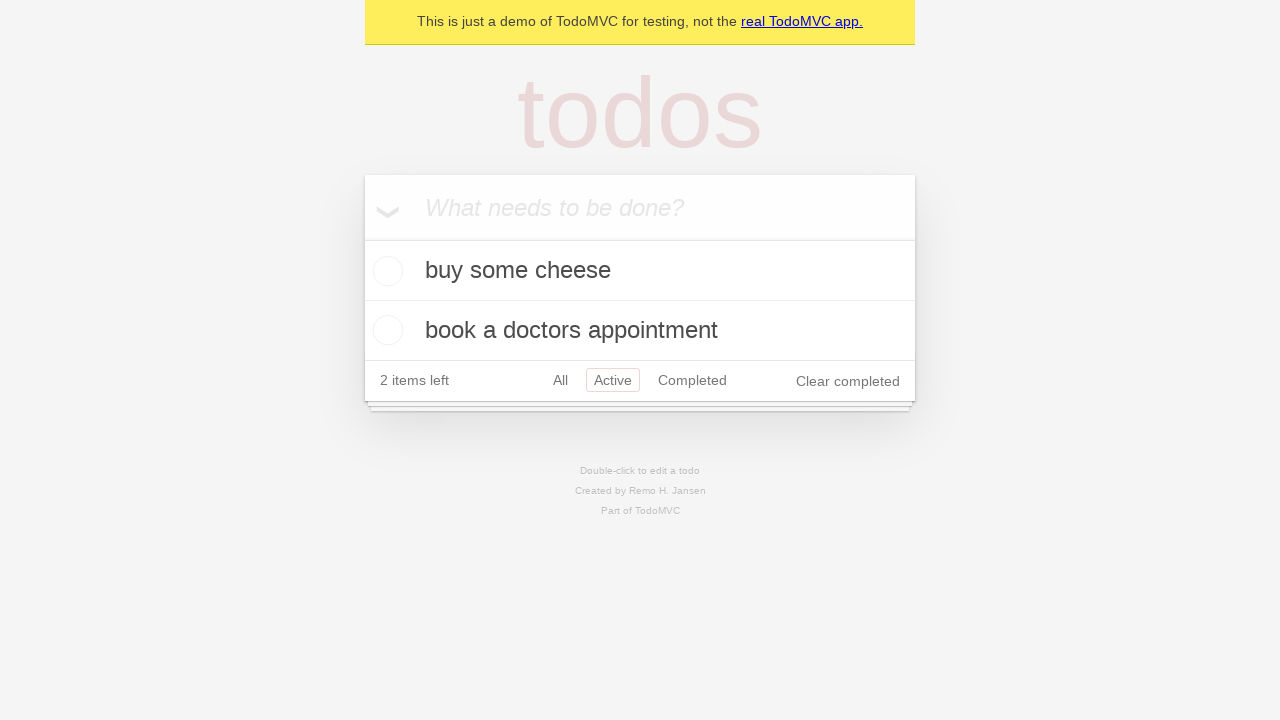

Waited for todo items to load after filtering
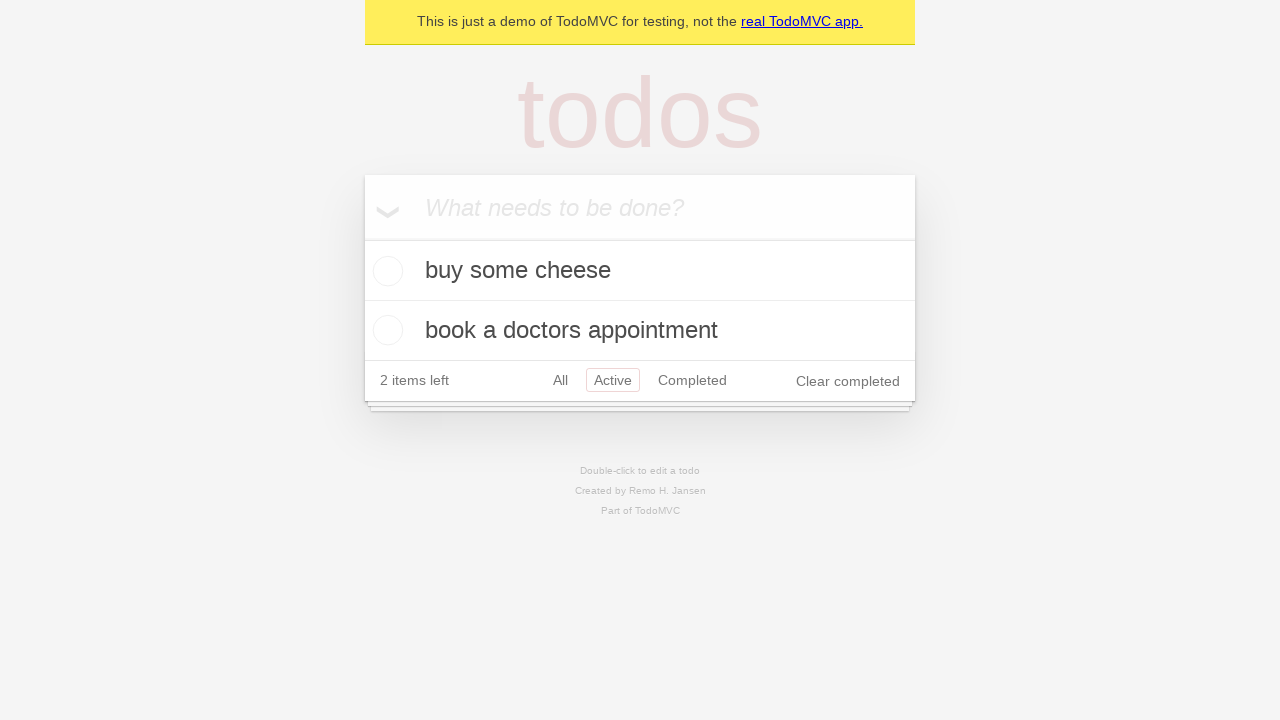

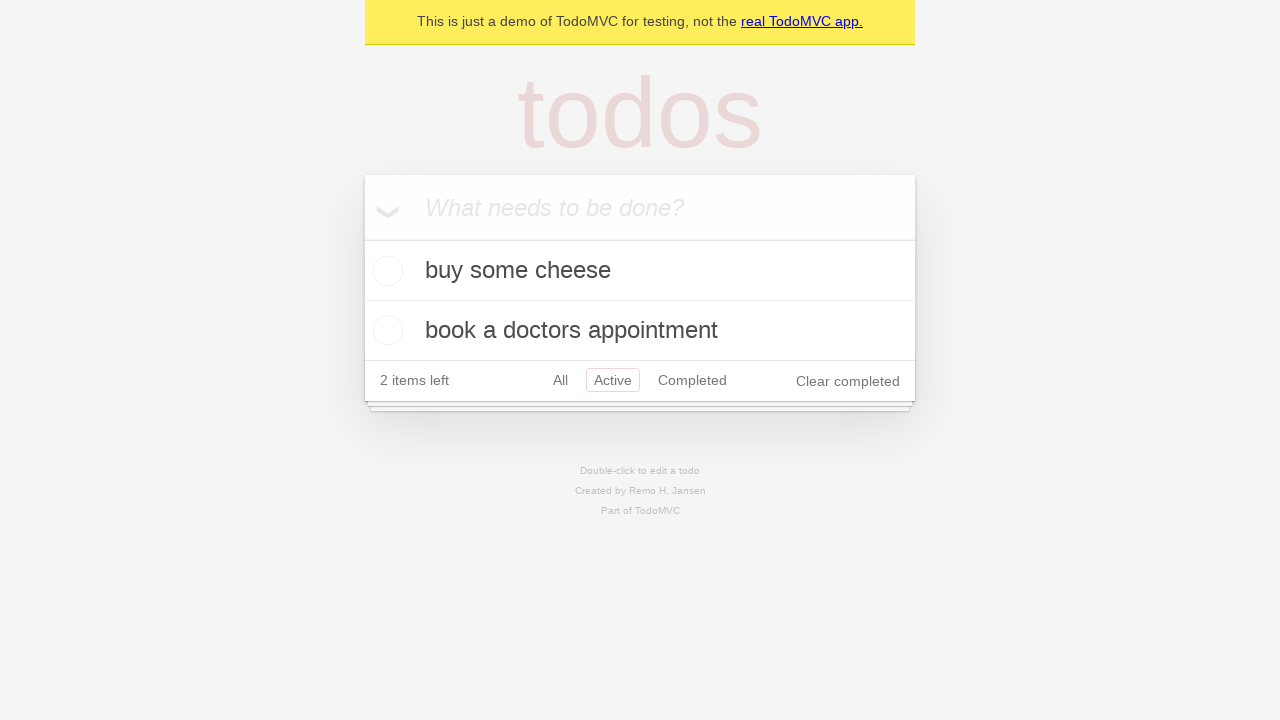